Tests JavaScript prompt alert functionality by navigating to the alerts section, triggering a prompt alert, entering text, and accepting it

Starting URL: http://demo.automationtesting.in/Alerts.html

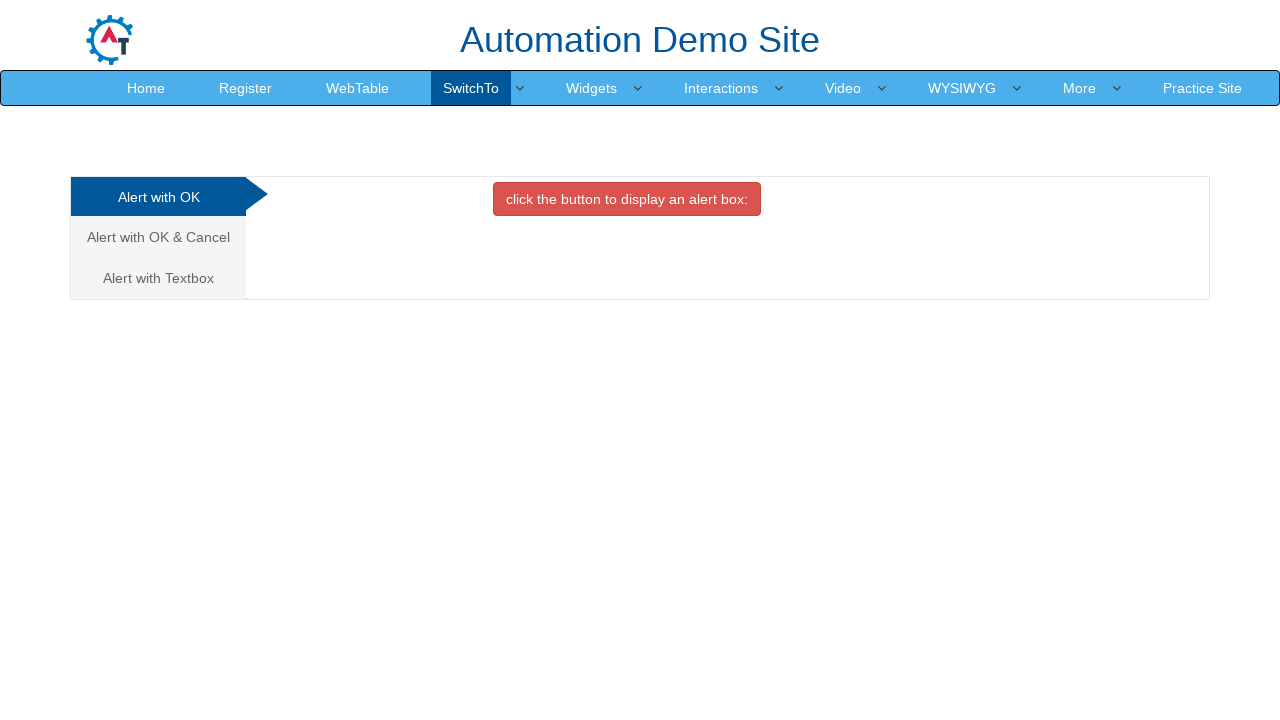

Set up dialog handler to accept prompt with 'Ramesh'
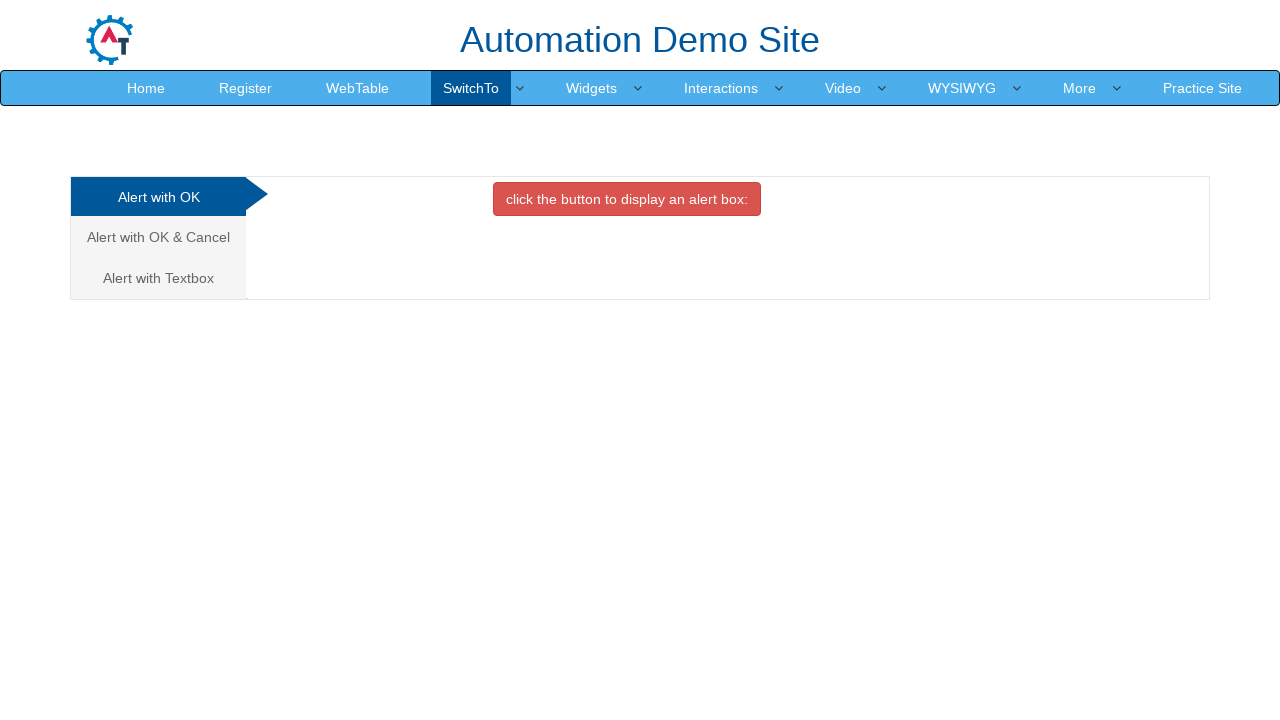

Clicked on the third alert tab (Prompt Alert) at (158, 278) on (//a[@class='analystic'])[3]
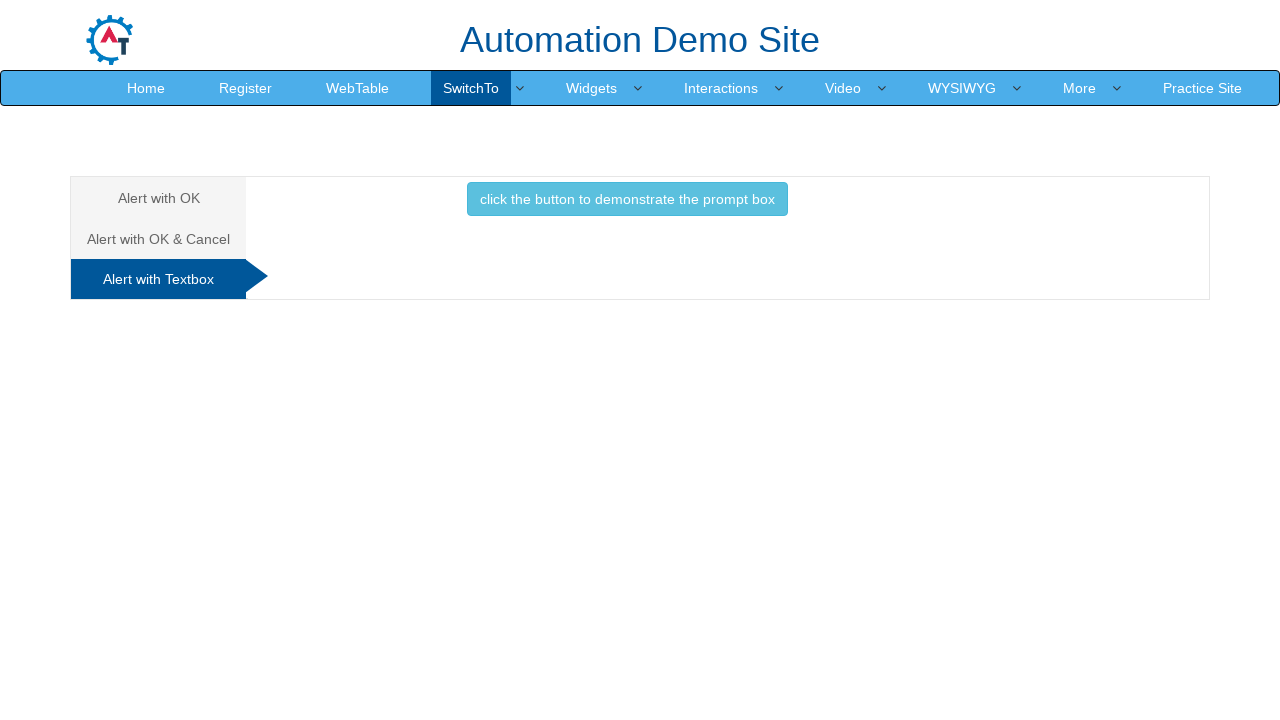

Clicked button to trigger the prompt alert at (627, 199) on button.btn.btn-info
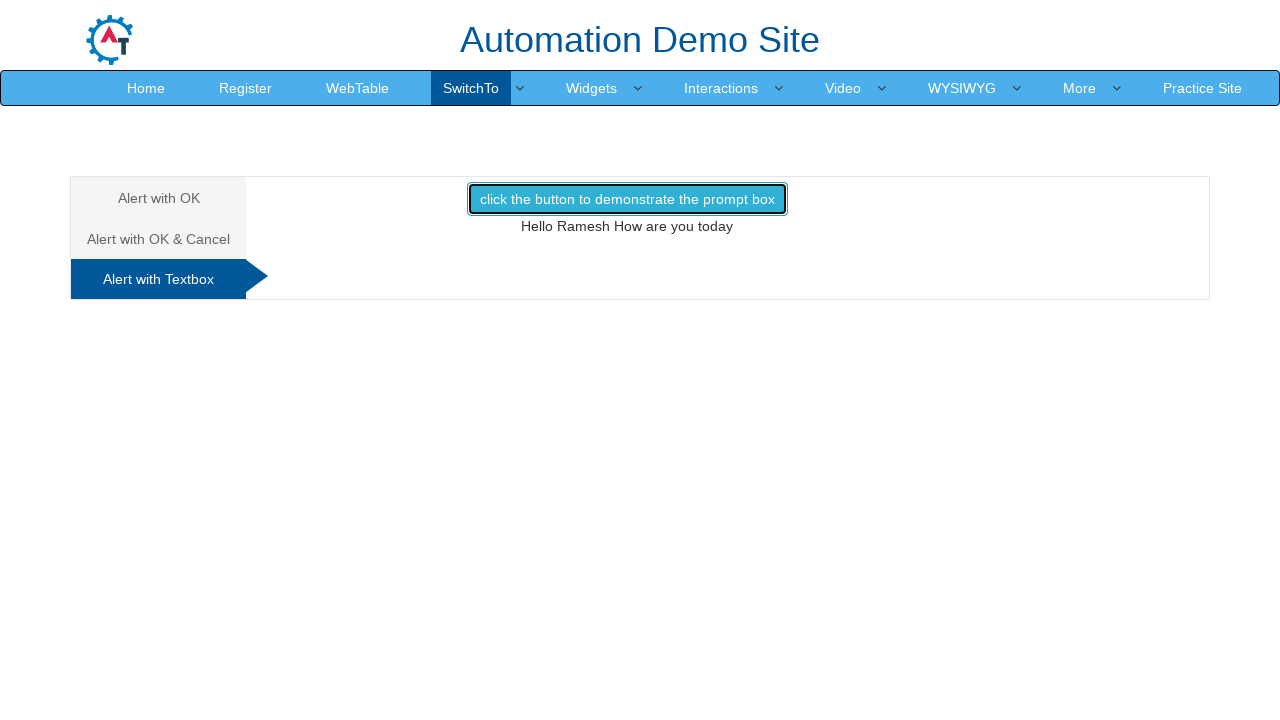

Waited for the prompt dialog to be handled
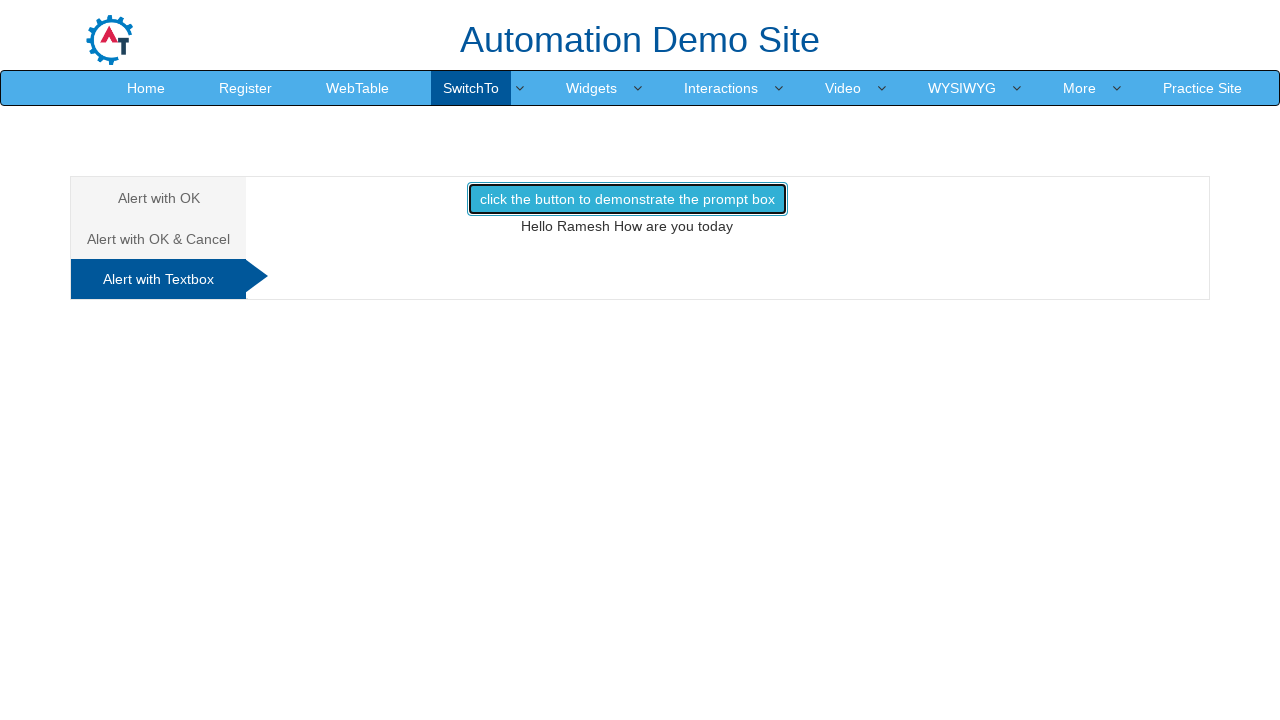

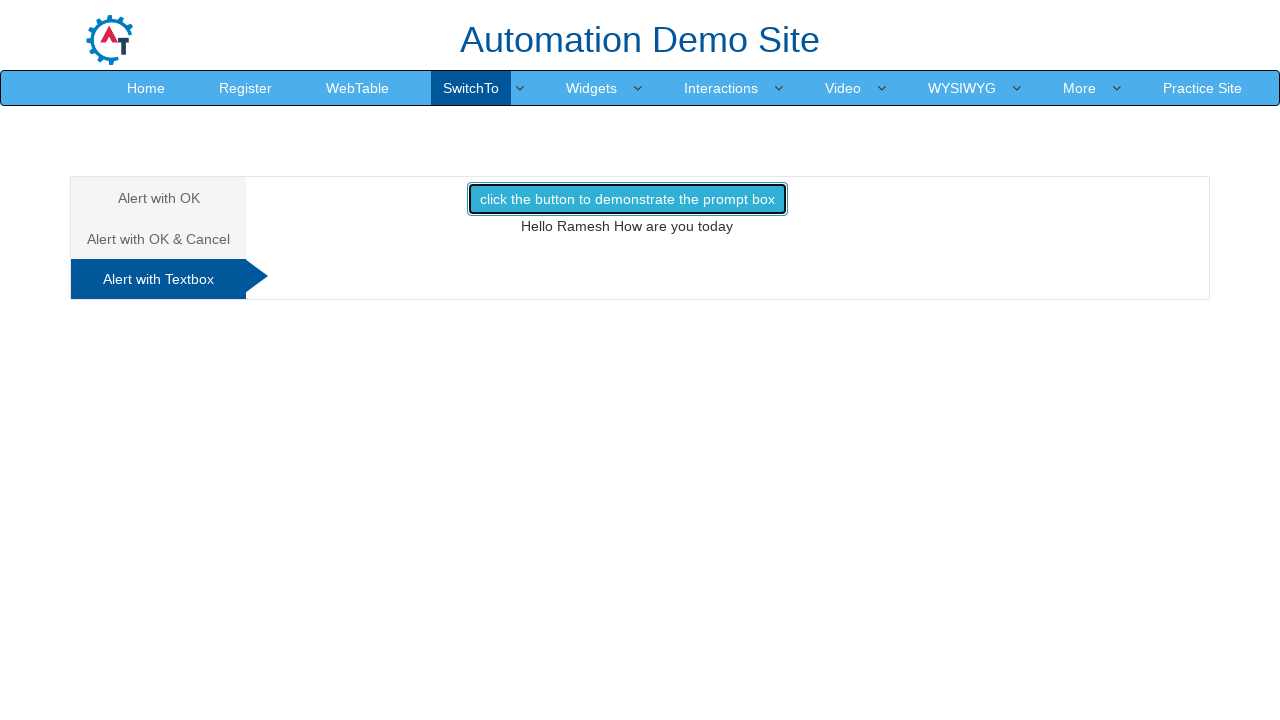